Tests the automation practice form by selecting a state from the State dropdown field, entering "Haryana" and confirming the selection.

Starting URL: https://demoqa.com/automation-practice-form

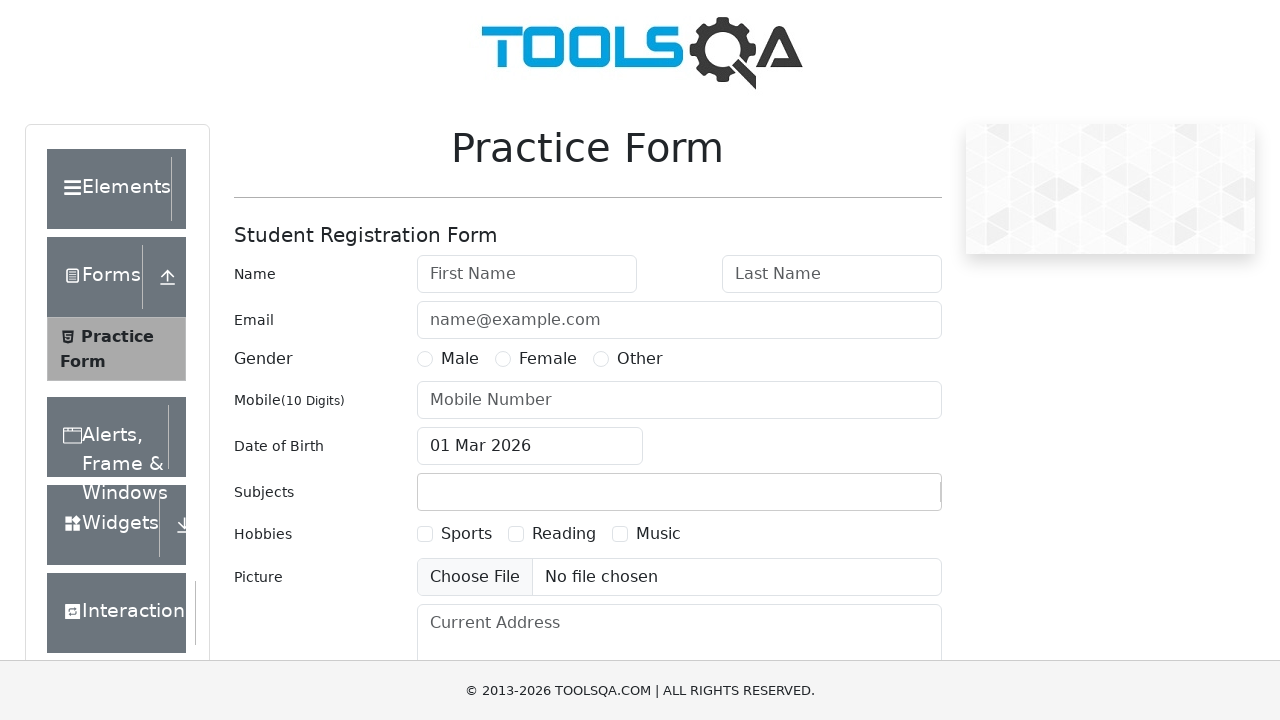

Filled State dropdown input field with 'Haryana' on div#stateCity-wrapper input
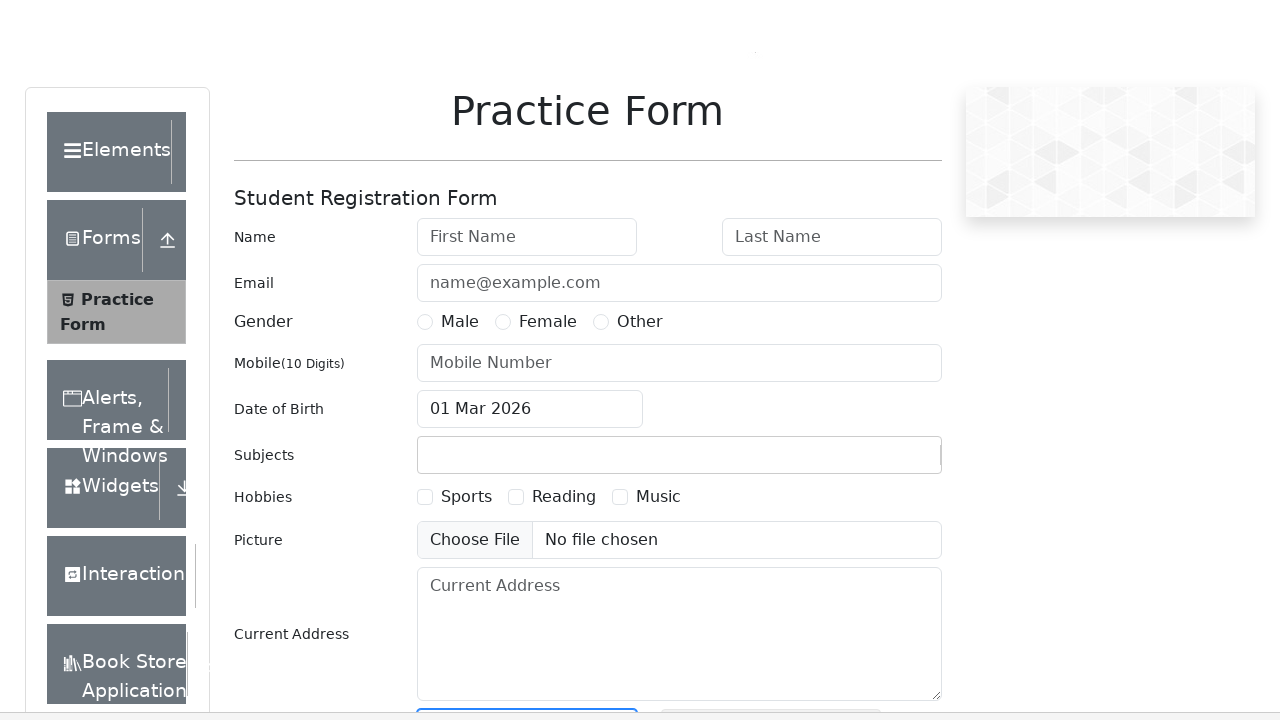

Pressed Enter to confirm 'Haryana' selection in State dropdown on div#stateCity-wrapper input
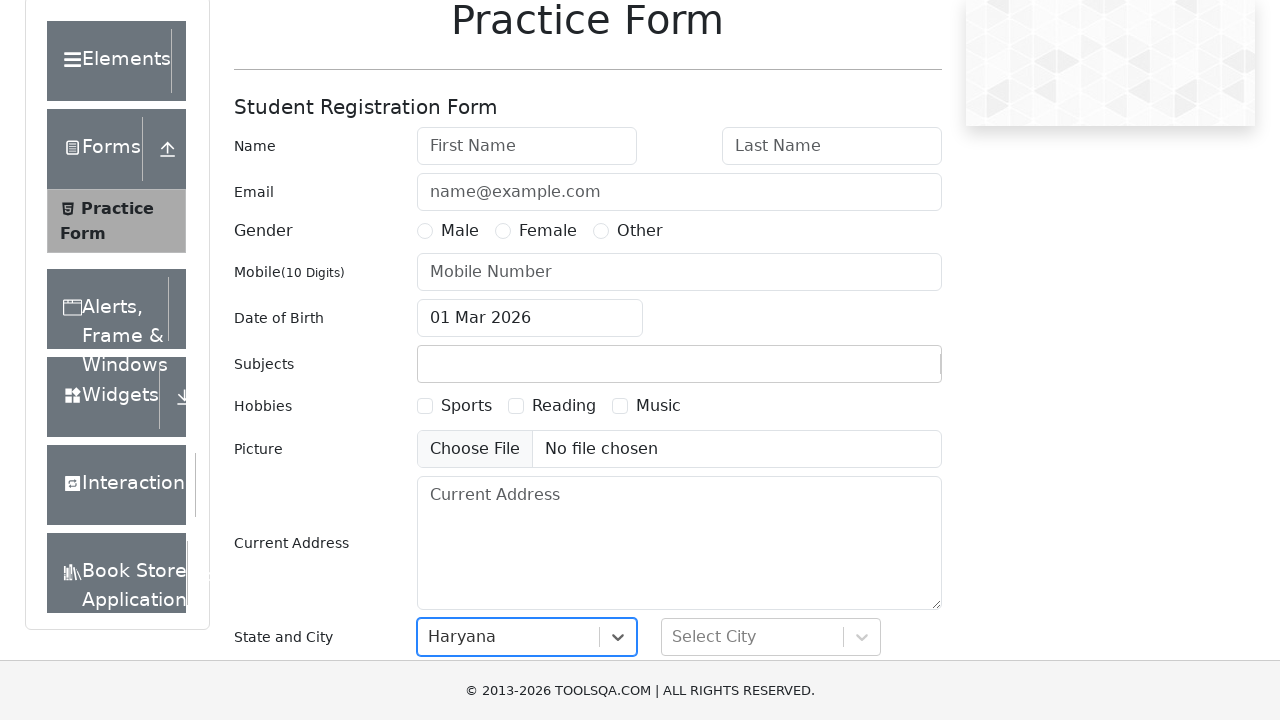

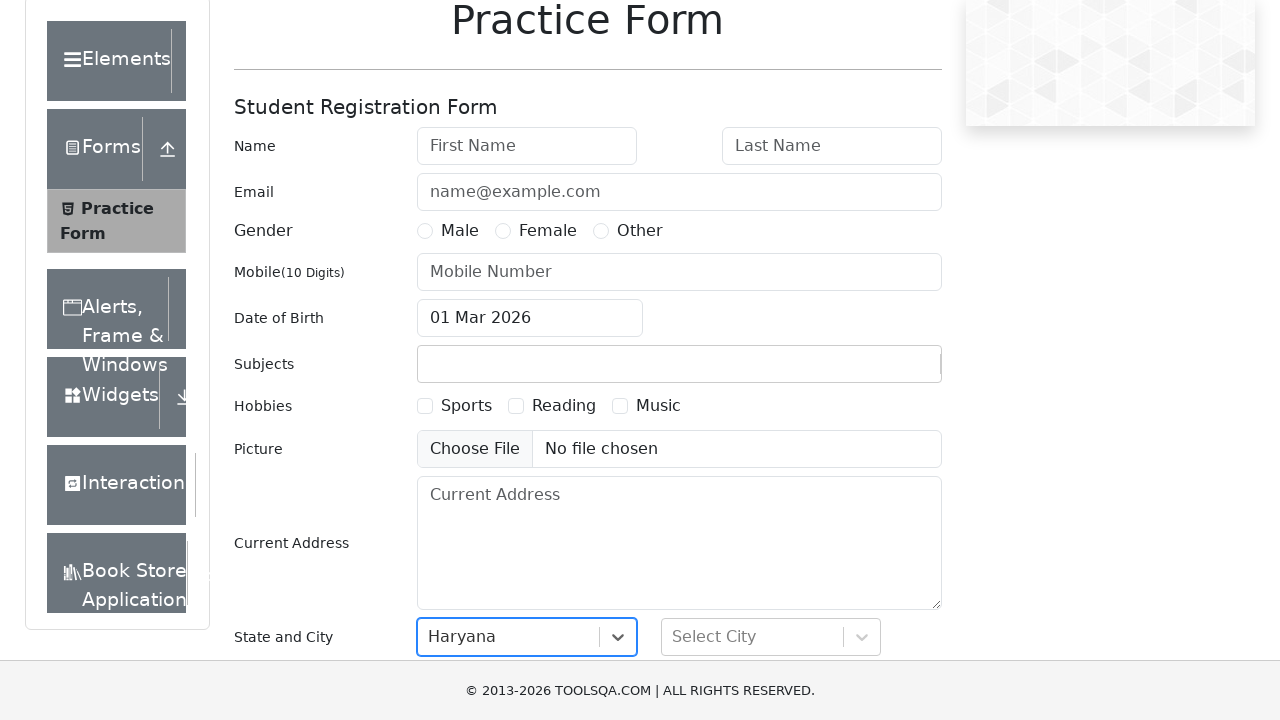